Navigates to an EDUCBA article page about dropdown lists in HTML and verifies the page loads

Starting URL: https://www.educba.com/dropdown-list-in-html/

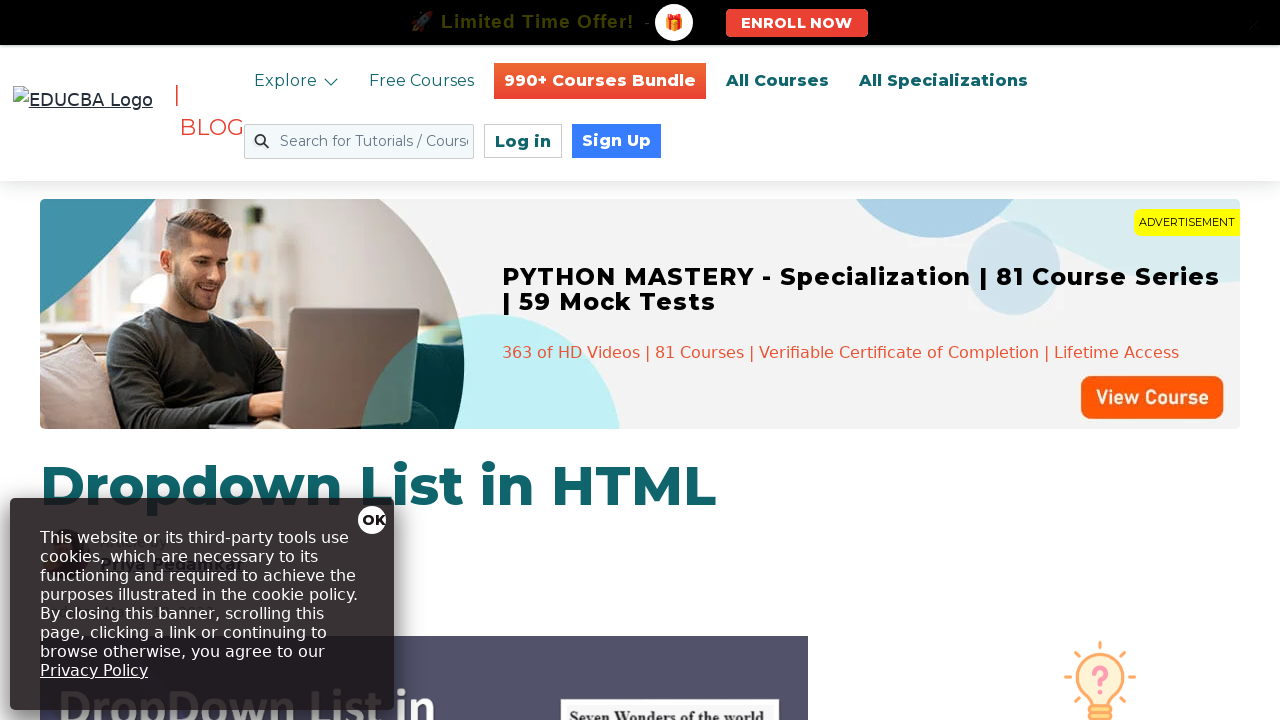

Waited for page DOM to fully load
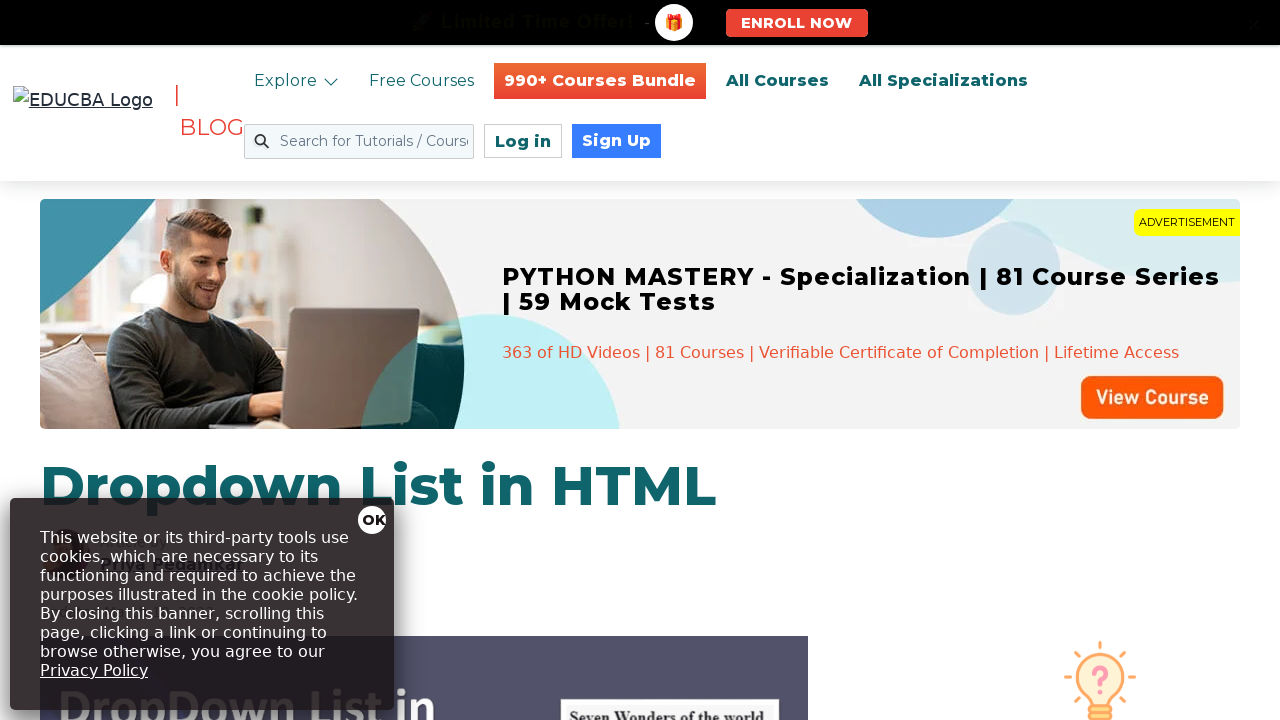

Retrieved page title: 'Dropdown List in HTML | Examples on How Dropdown List Works in HTML'
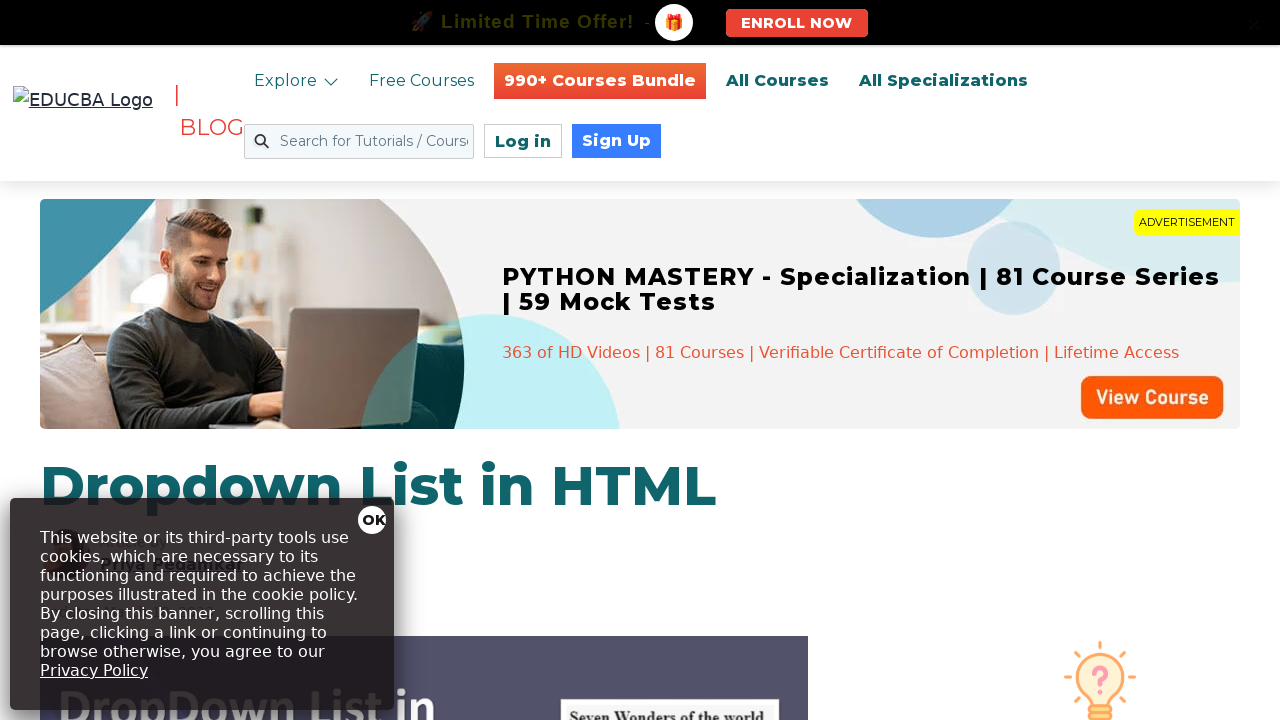

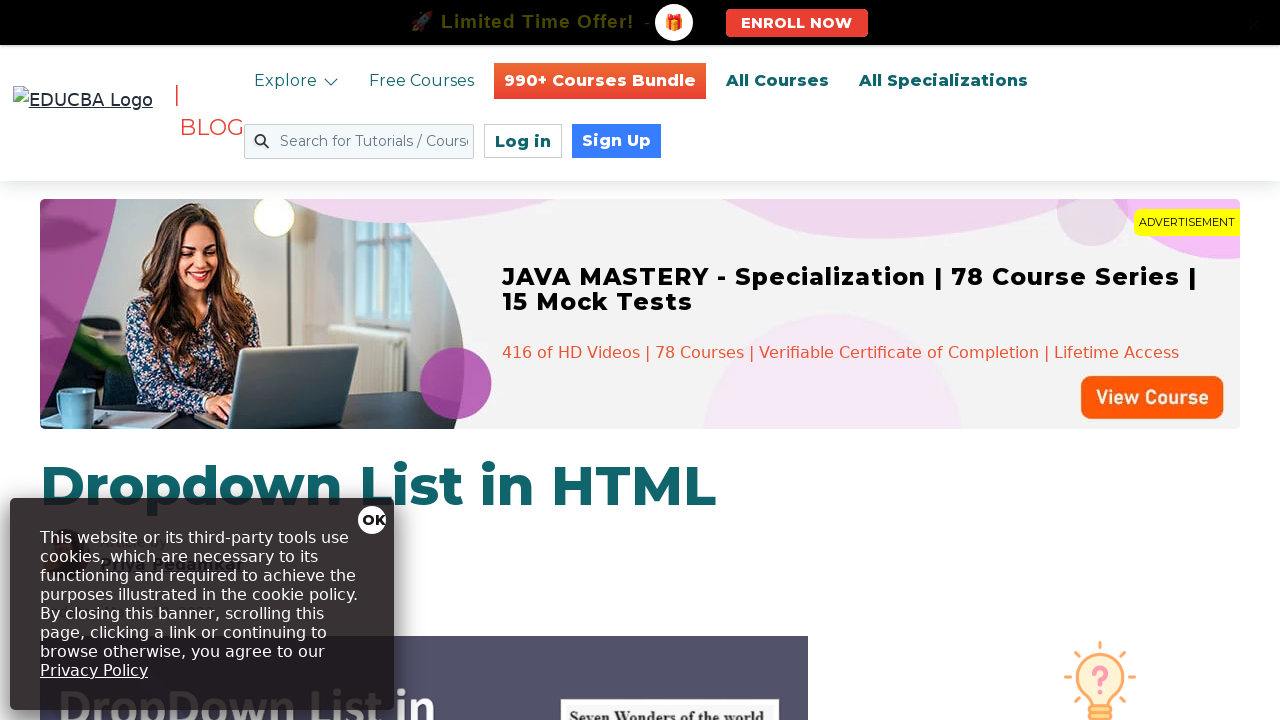